Interacts with State and City dropdowns to print odd-indexed options from both dropdowns

Starting URL: http://demoqa.com/automation-practice-form/

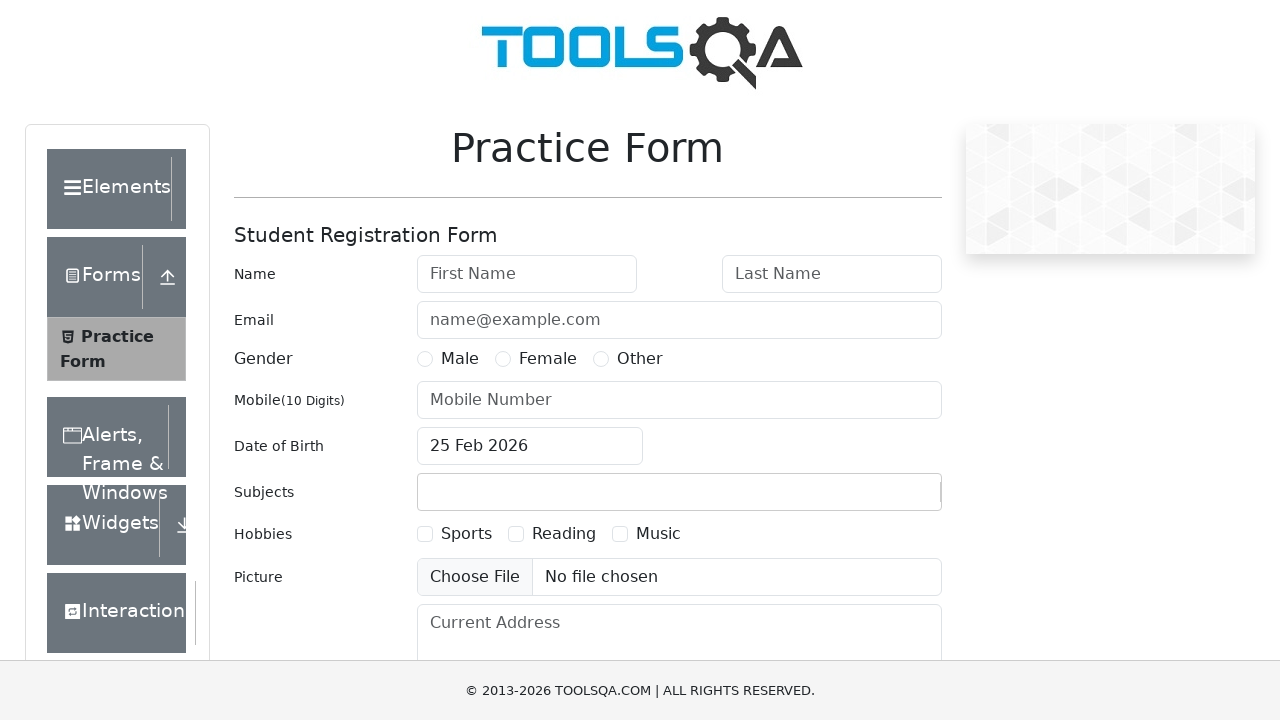

Scrolled down to make dropdowns visible
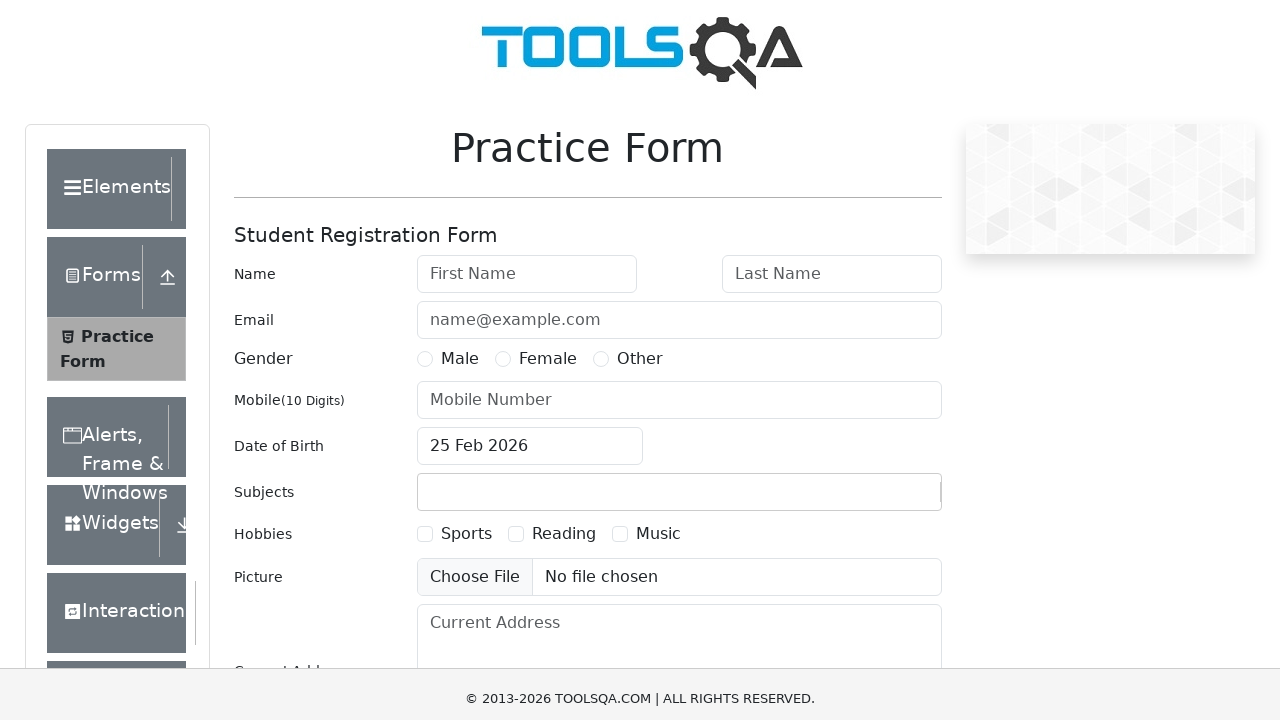

Clicked on State dropdown at (527, 437) on #state
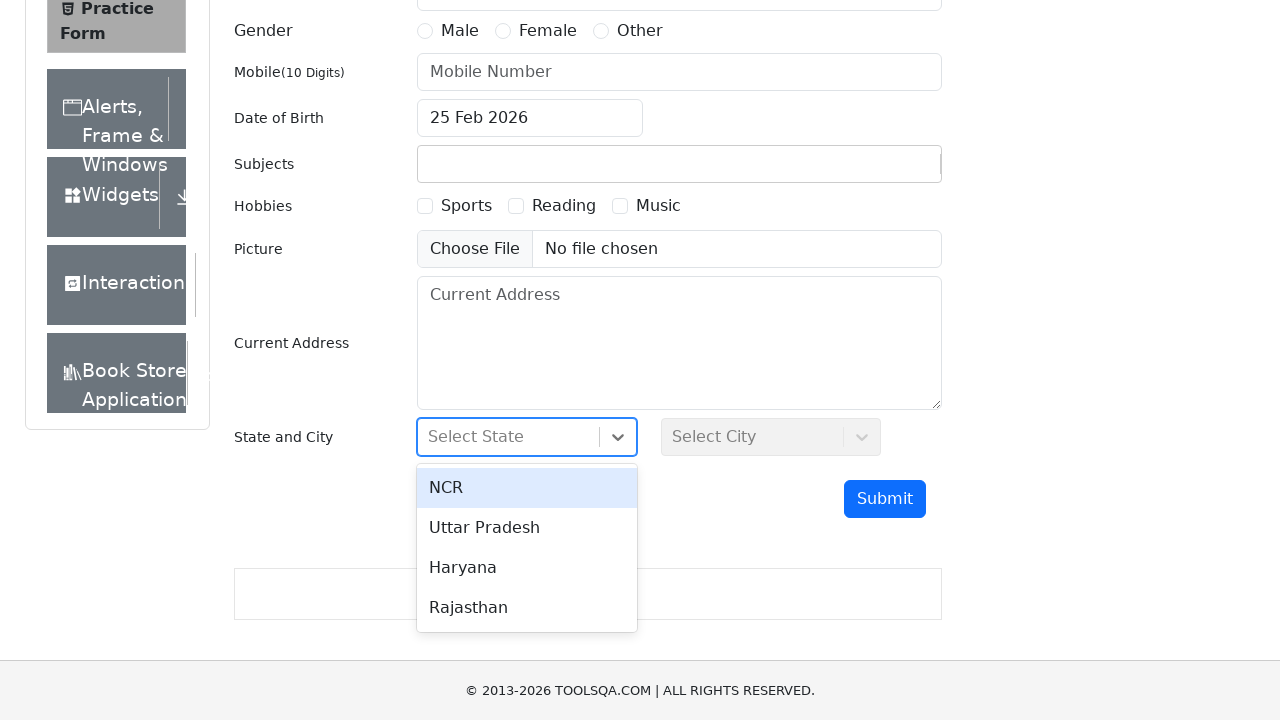

Waited for State dropdown to open
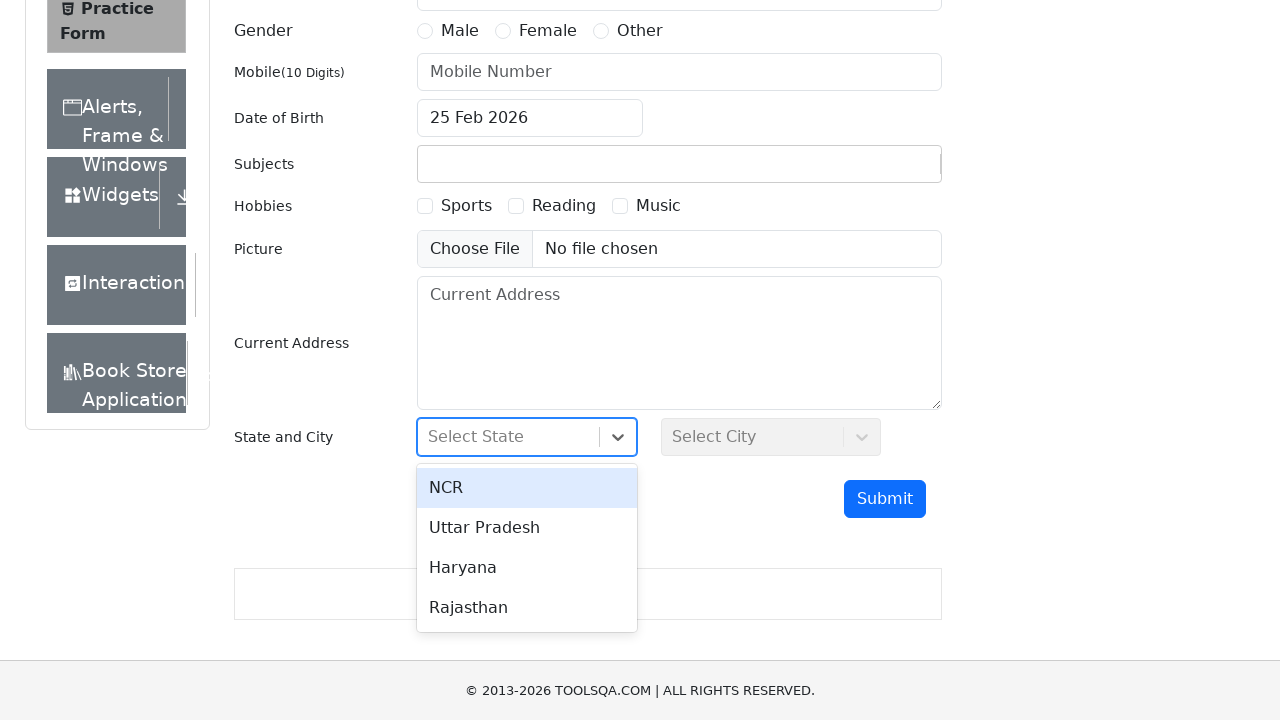

Retrieved all State dropdown options
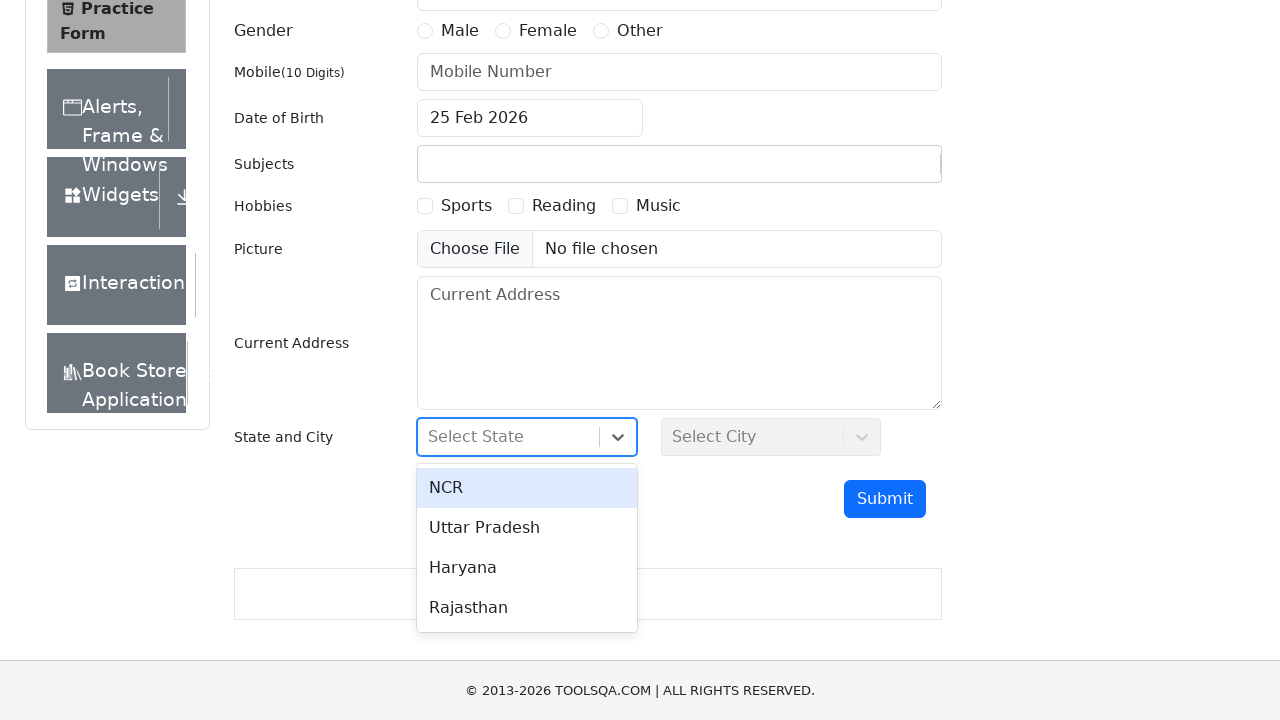

Printed odd-indexed State options
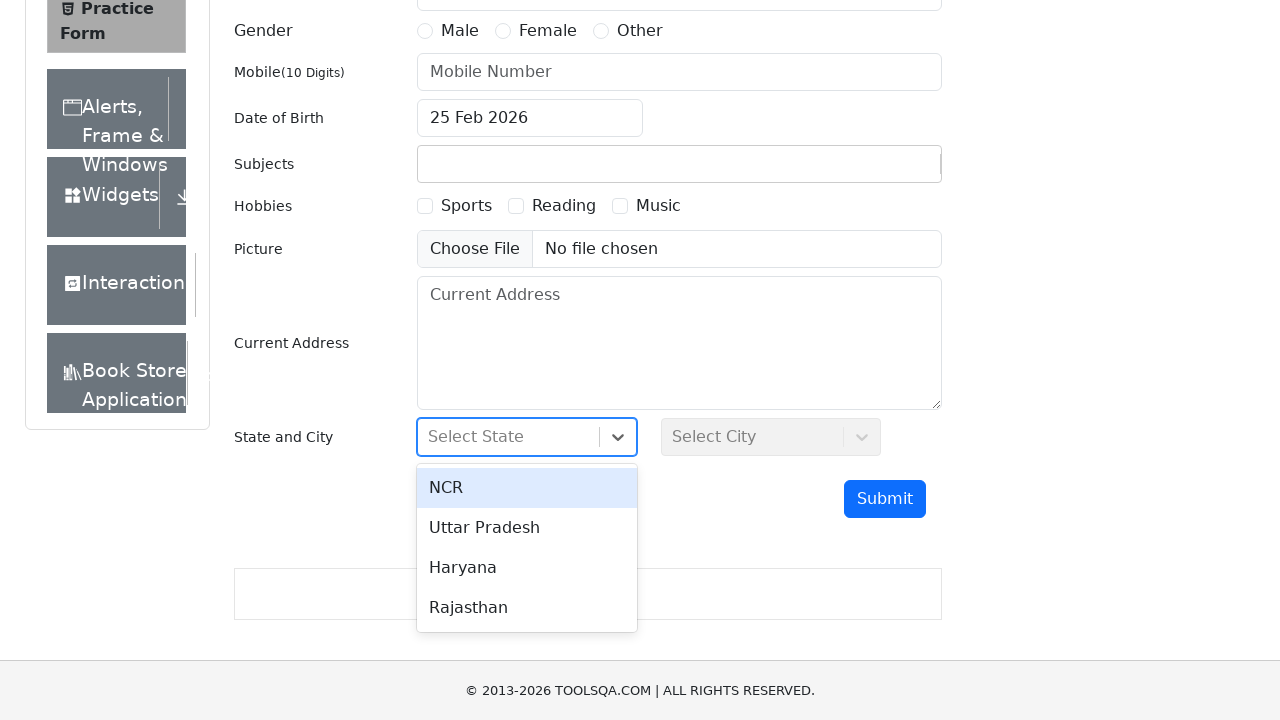

Selected first State option to enable City dropdown at (527, 548) on xpath=//div[@id='state']//div[contains(@class,'menu')]/div >> nth=0
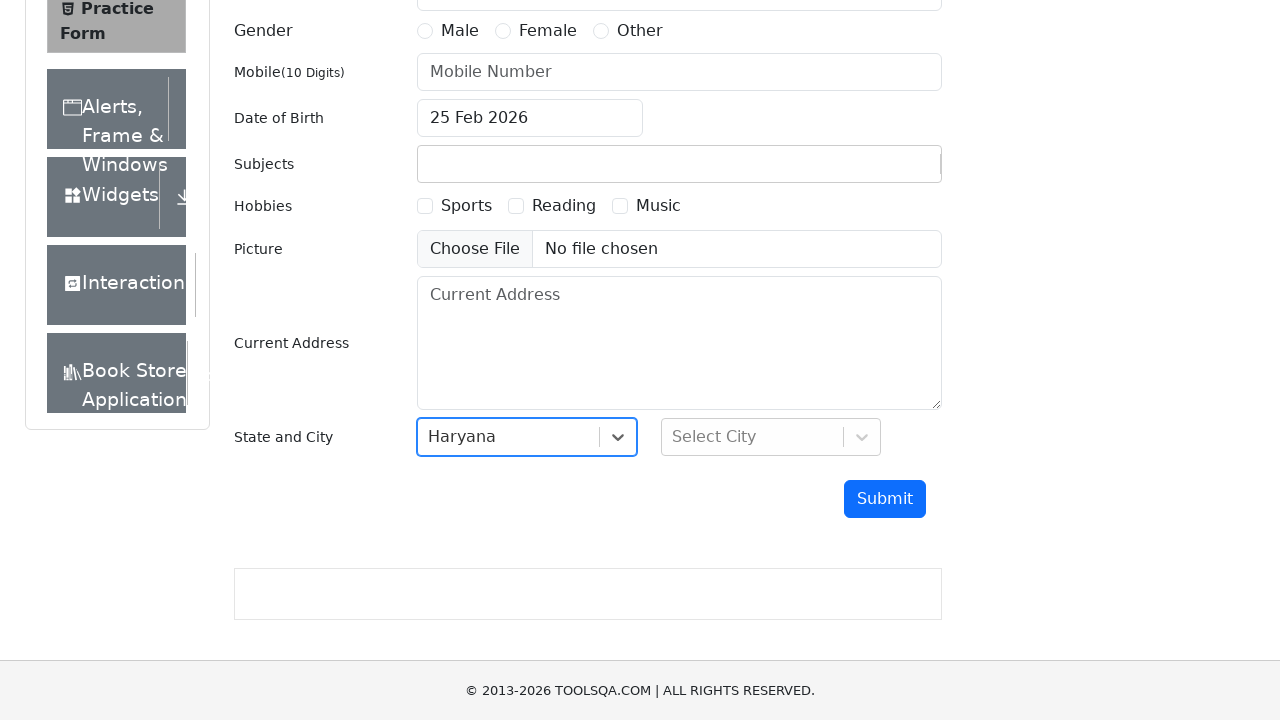

Waited for City dropdown to become enabled
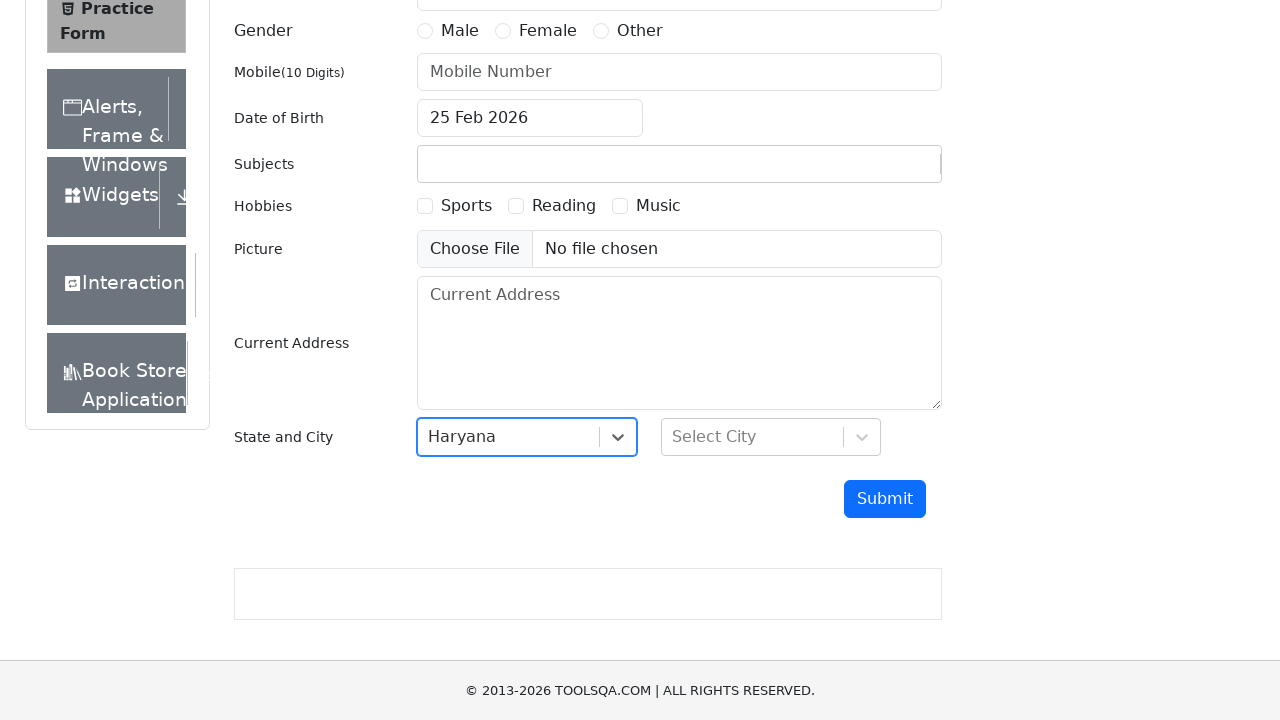

Clicked on City dropdown at (771, 437) on #city
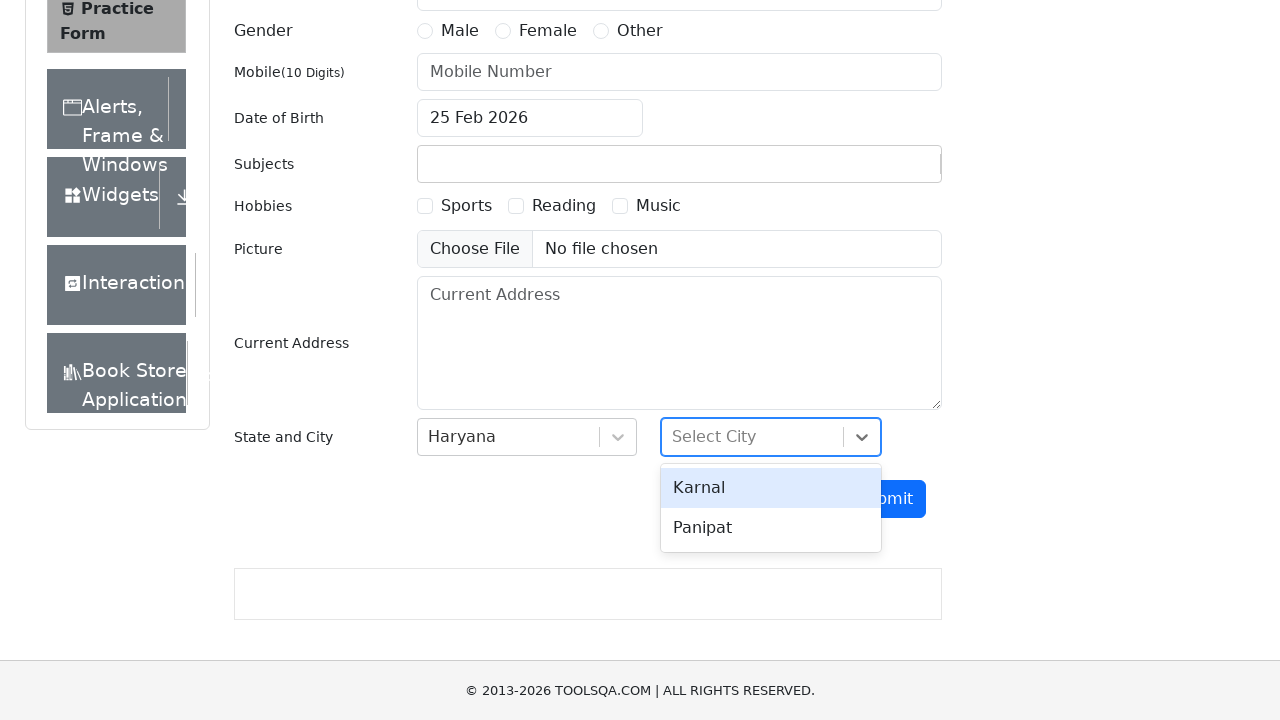

Waited for City dropdown to open
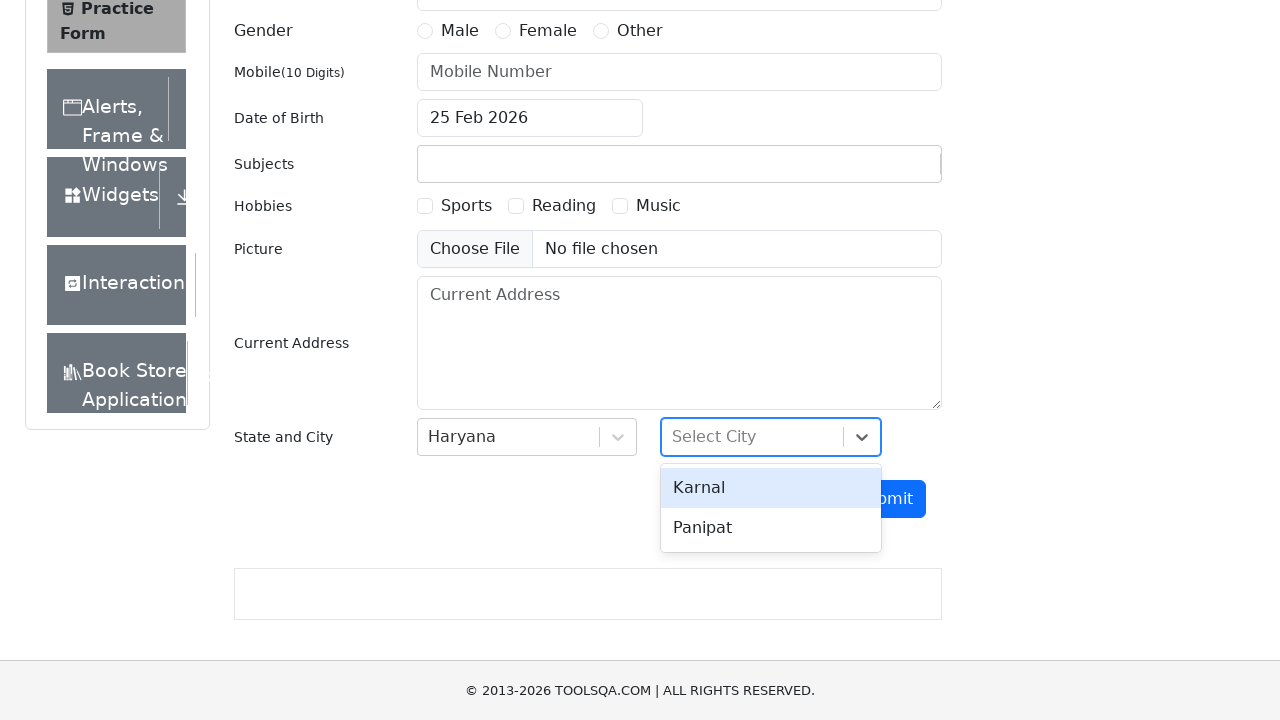

Retrieved all City dropdown options
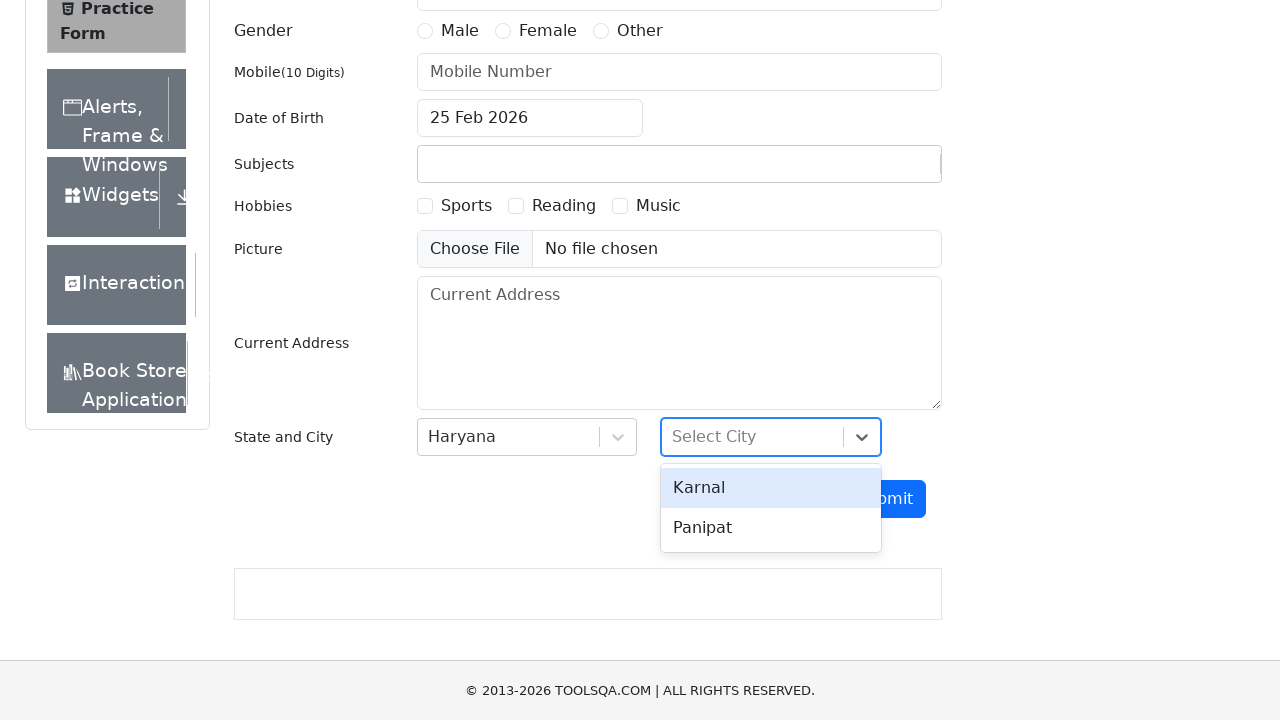

Printed odd-indexed City options
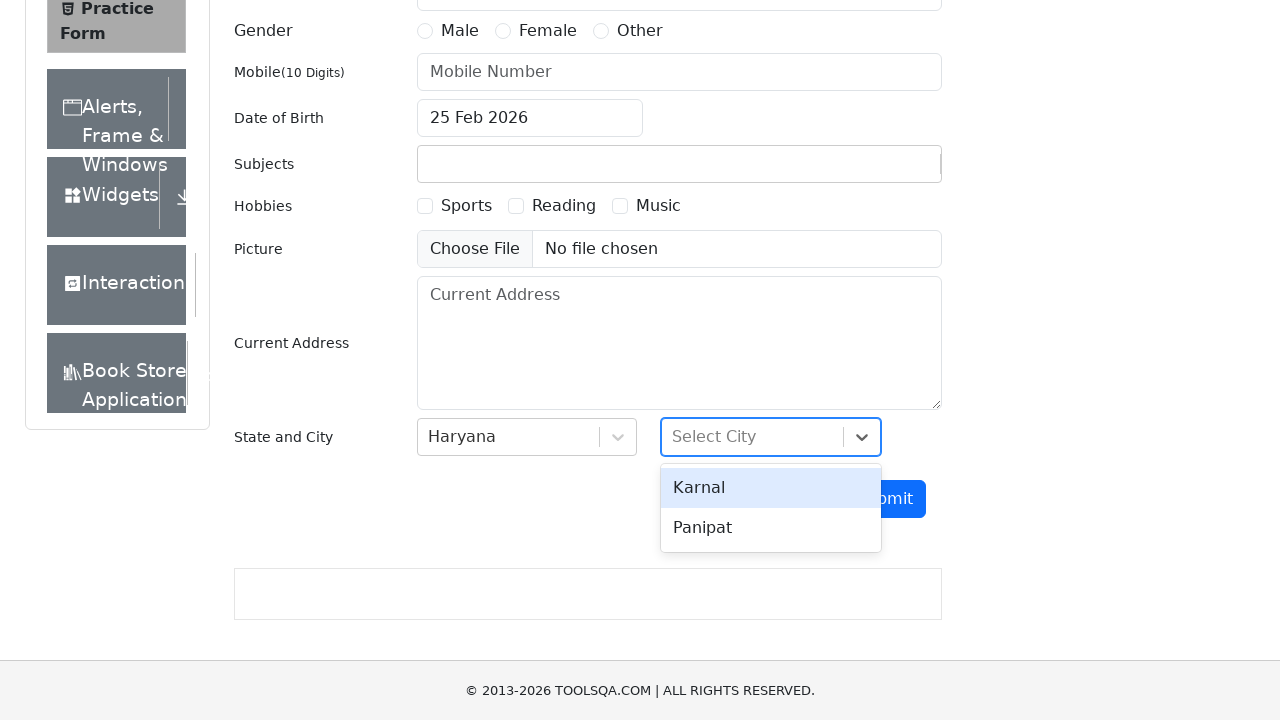

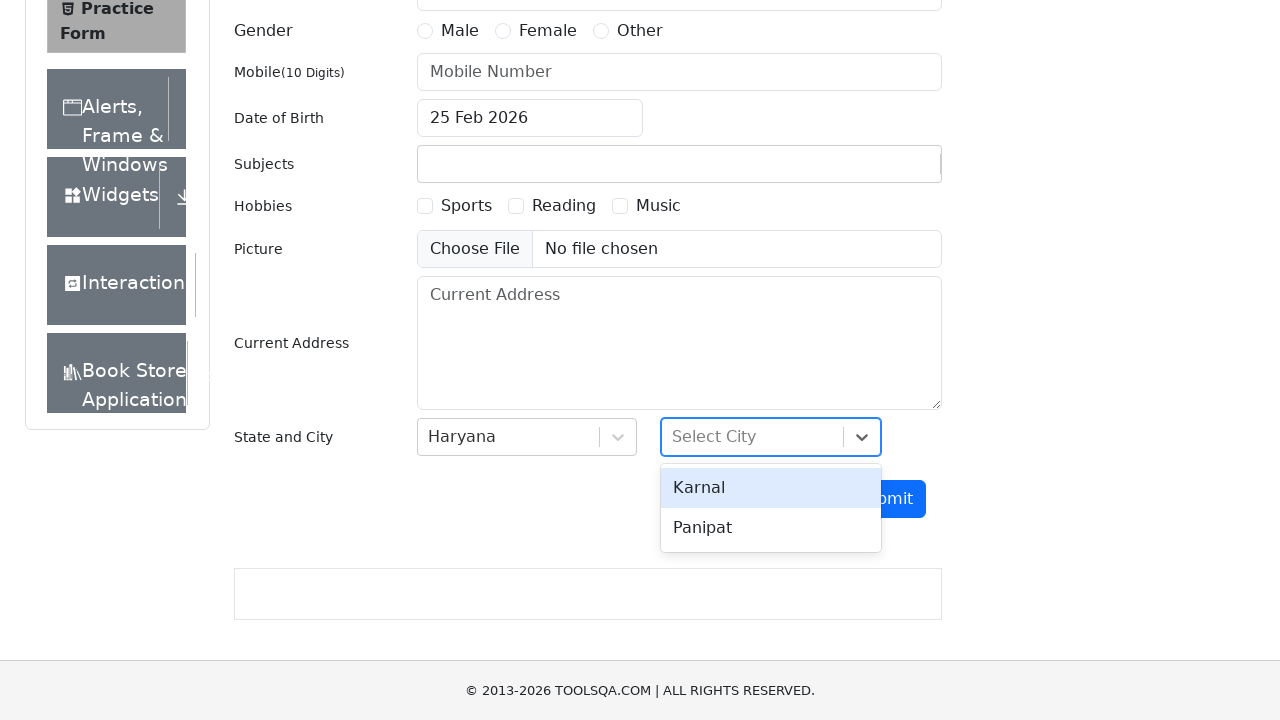